Tests e-commerce functionality by adding specific vegetables to cart, proceeding to checkout, and applying a promo code to verify discount application

Starting URL: https://rahulshettyacademy.com/seleniumPractise/#/

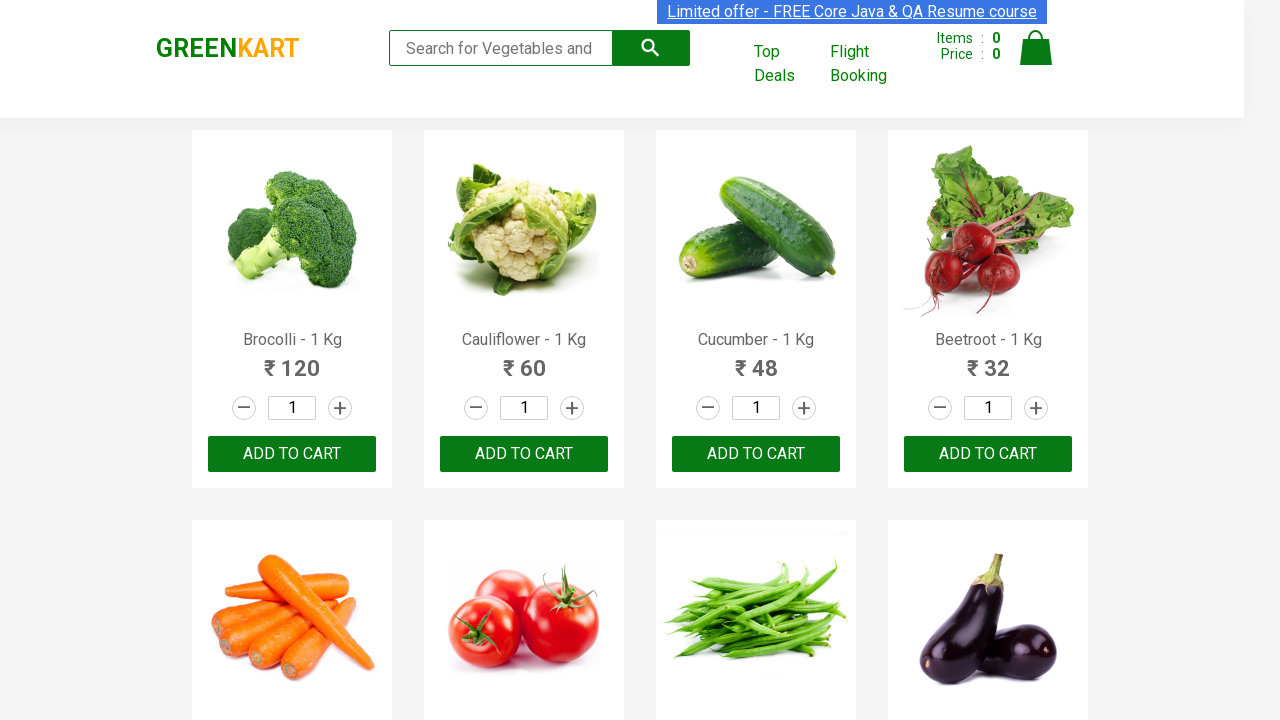

Waited for product names to load on e-commerce page
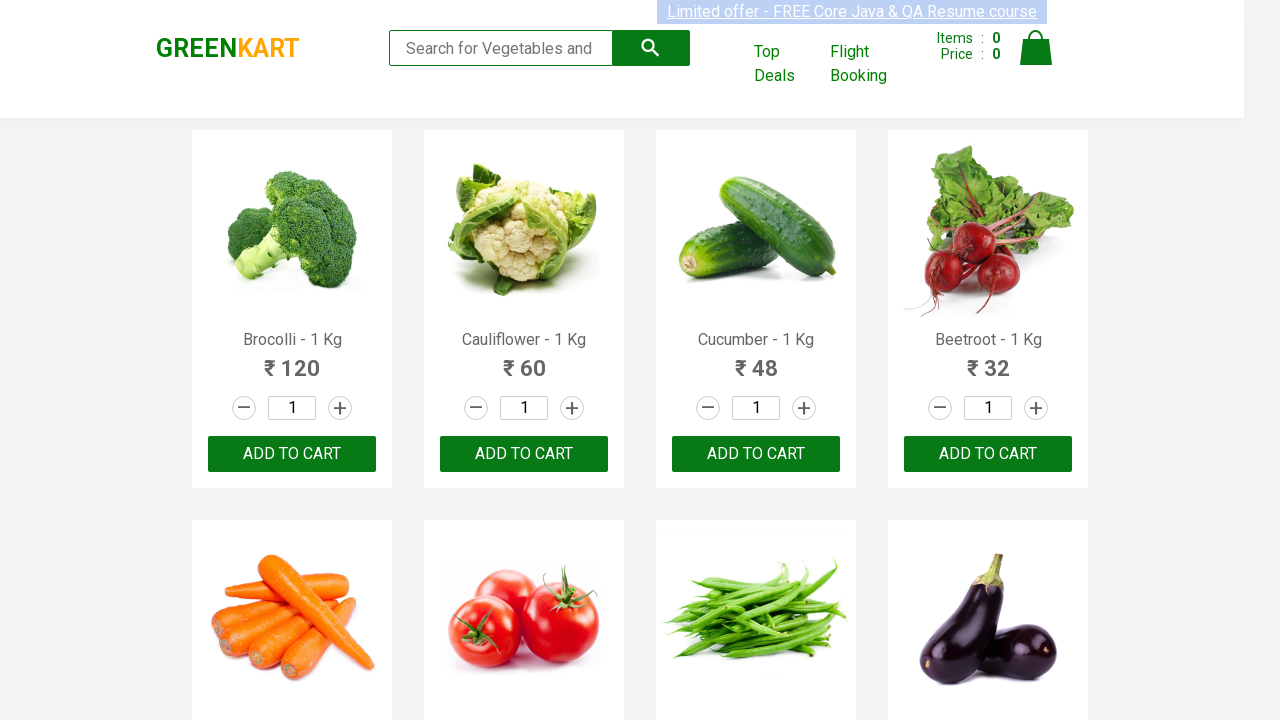

Retrieved all product name elements from page
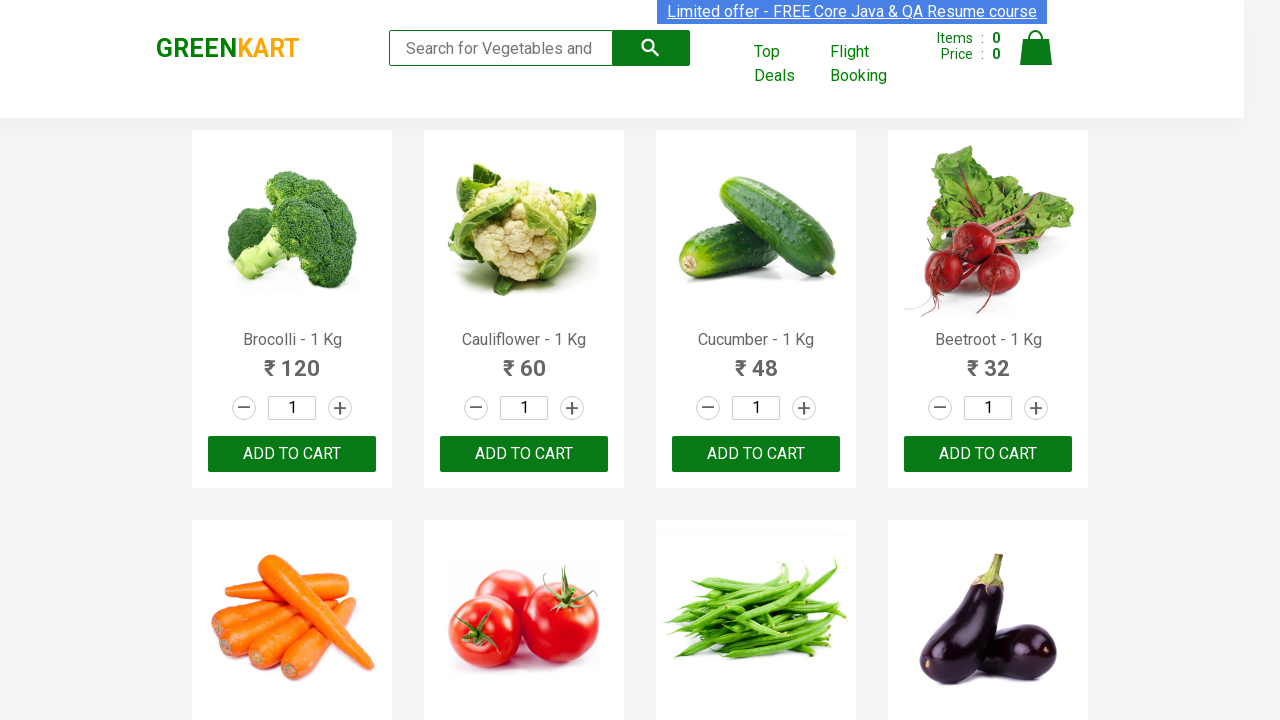

Retrieved all 'Add to Cart' buttons from page
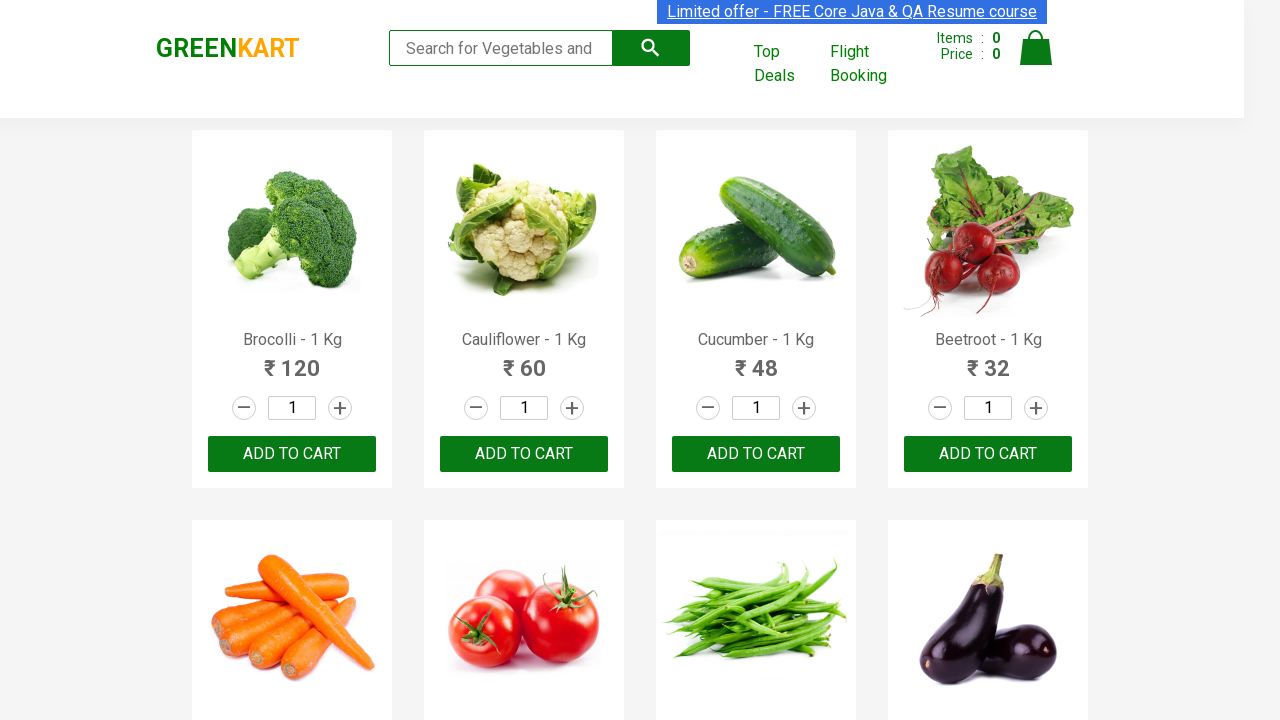

Added 'Brocolli' to cart at (292, 454) on xpath=//div[@class='product-action']/button >> nth=0
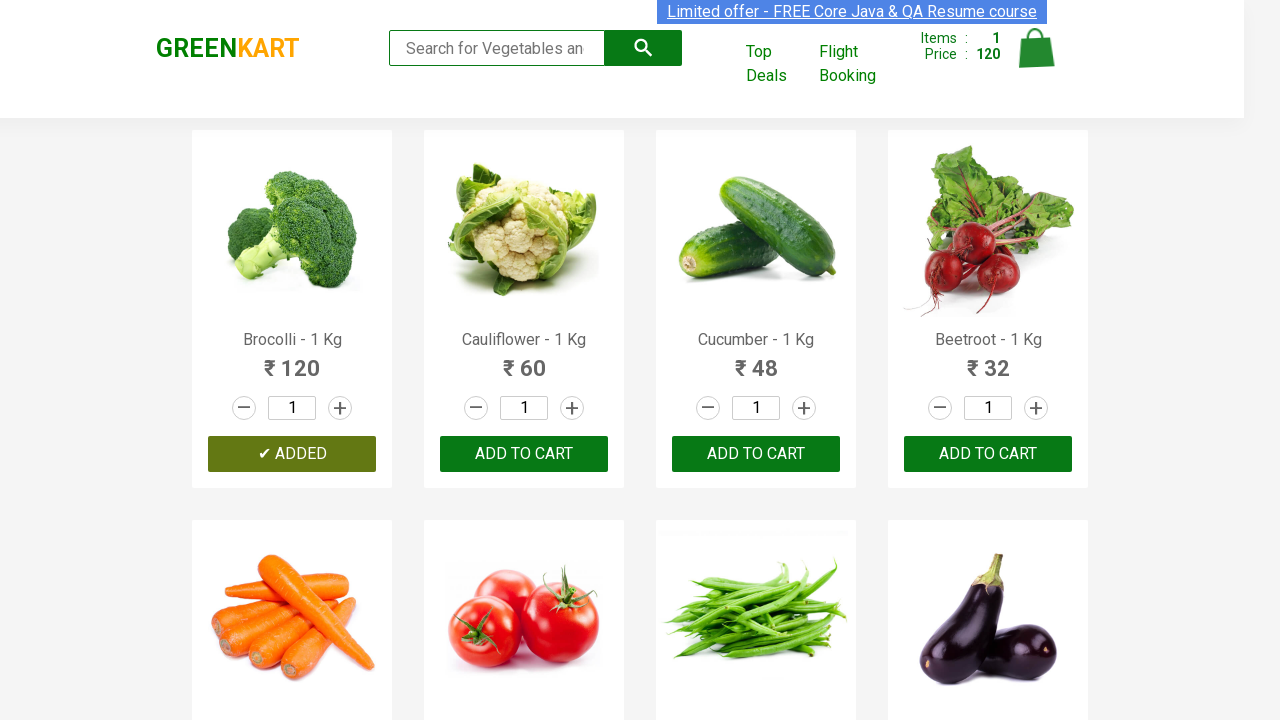

Added 'Cucumber' to cart at (756, 454) on xpath=//div[@class='product-action']/button >> nth=2
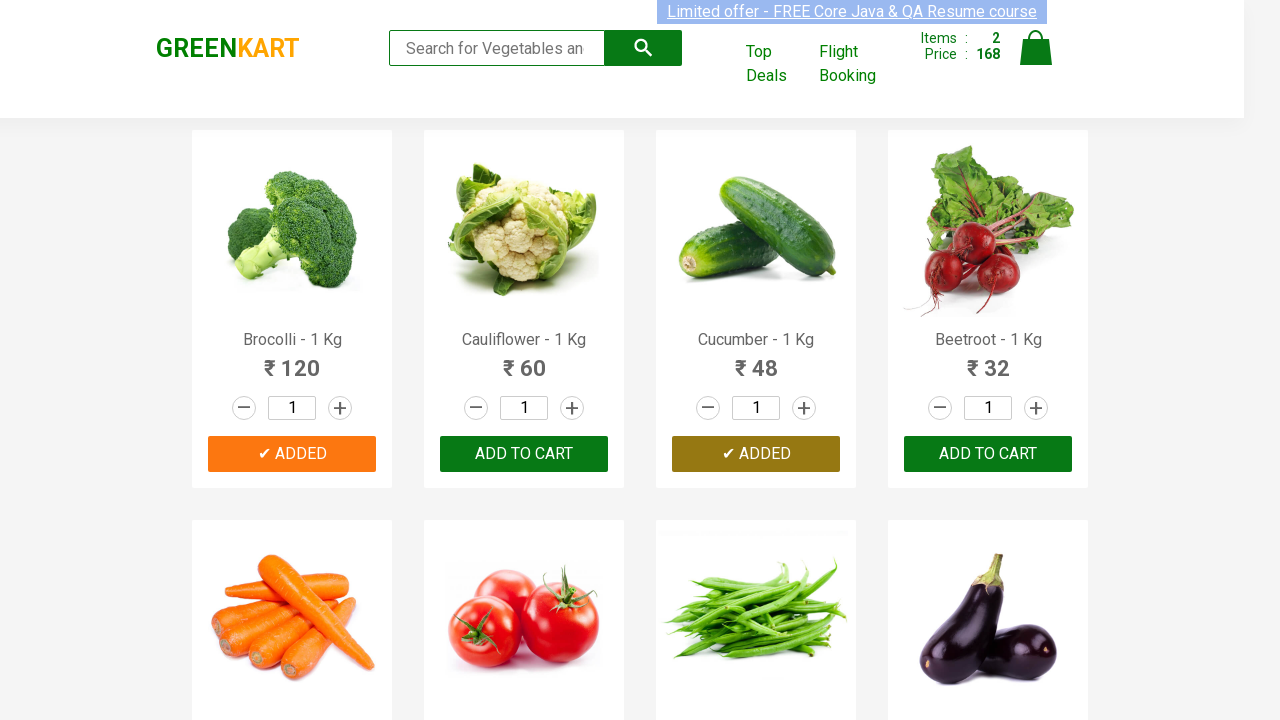

Added 'Beetroot' to cart at (988, 454) on xpath=//div[@class='product-action']/button >> nth=3
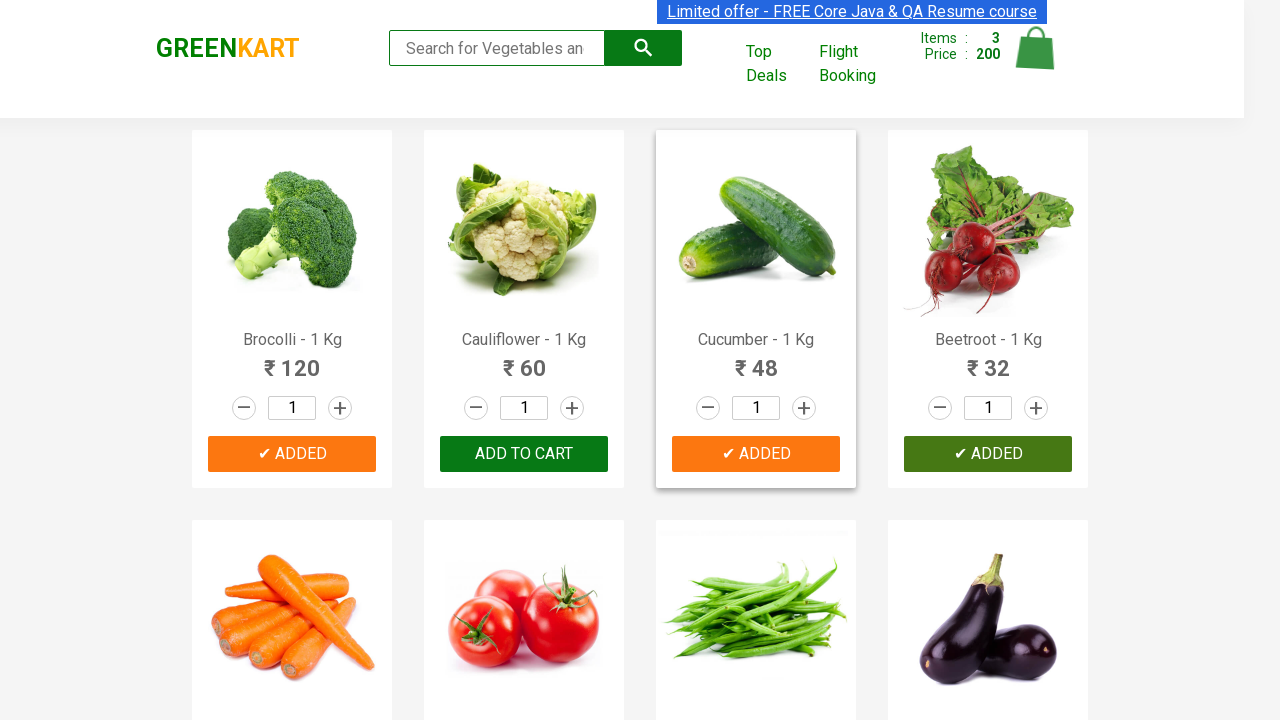

Added 'Carrot' to cart at (292, 360) on xpath=//div[@class='product-action']/button >> nth=4
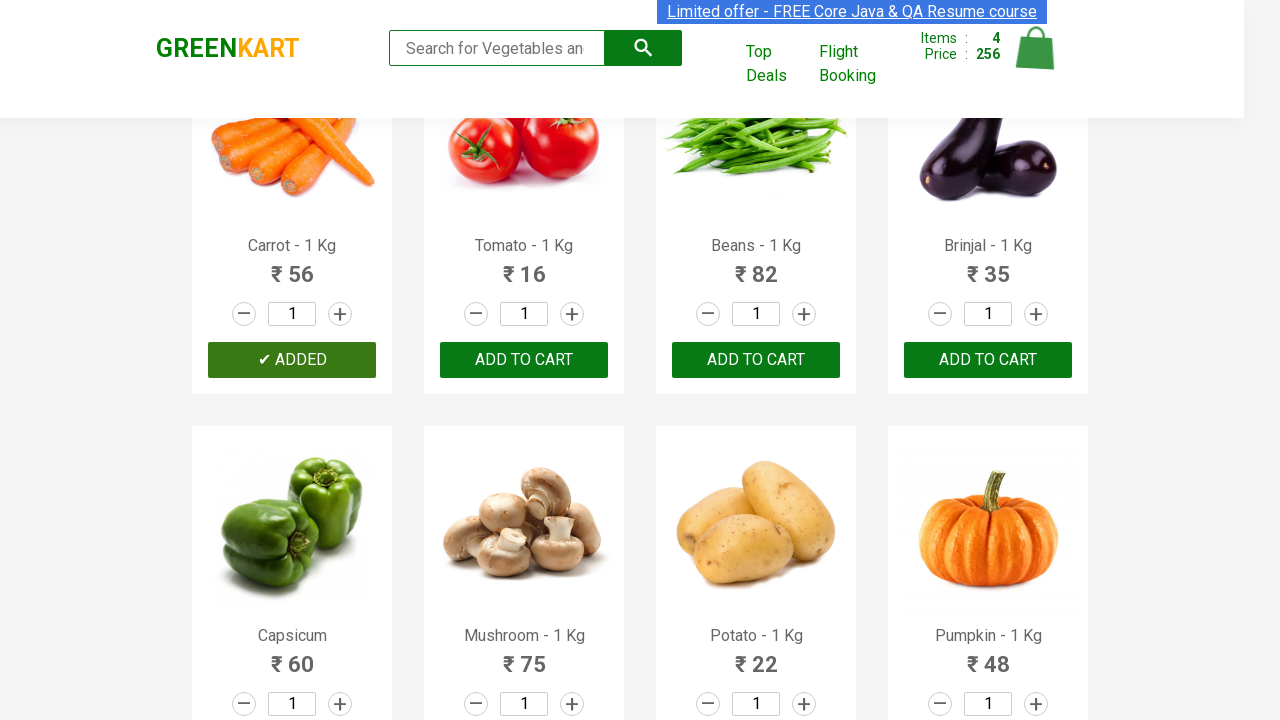

Clicked on cart icon to view cart at (1036, 48) on img[alt='Cart']
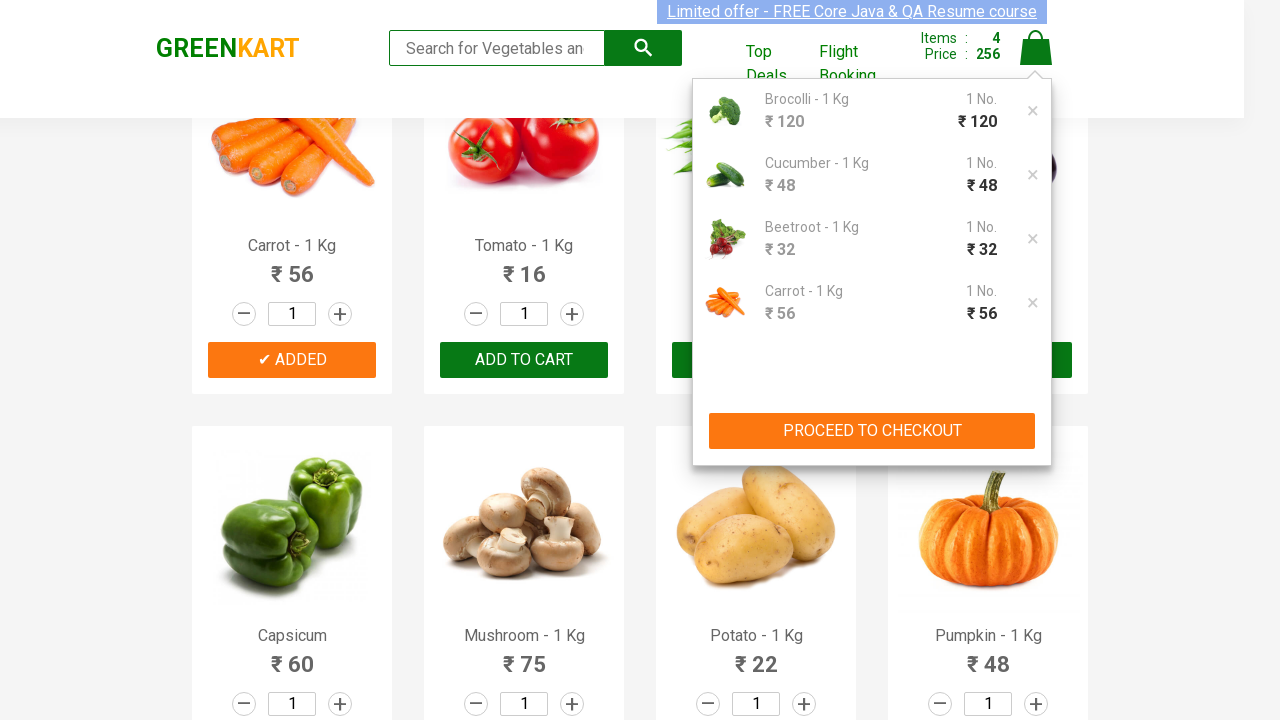

Clicked 'PROCEED TO CHECKOUT' button at (872, 431) on xpath=//button[contains(text(), 'PROCEED TO CHECKOUT')]
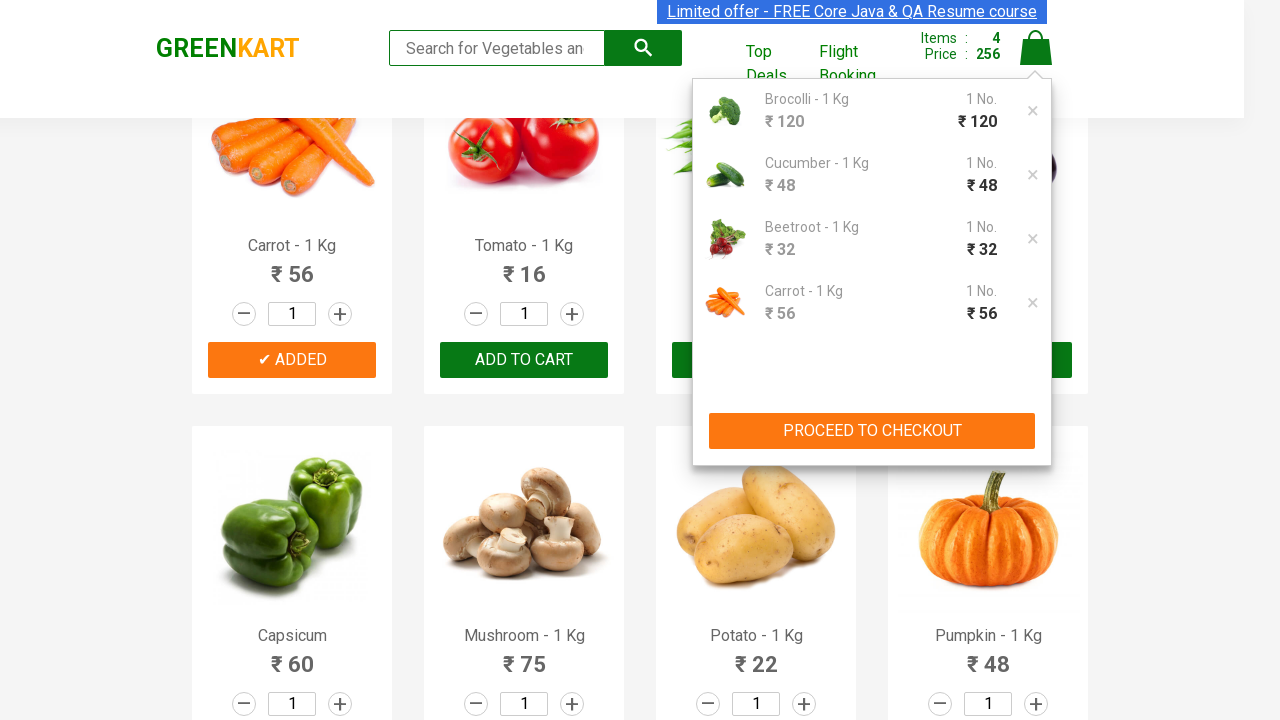

Promo code input field loaded on checkout page
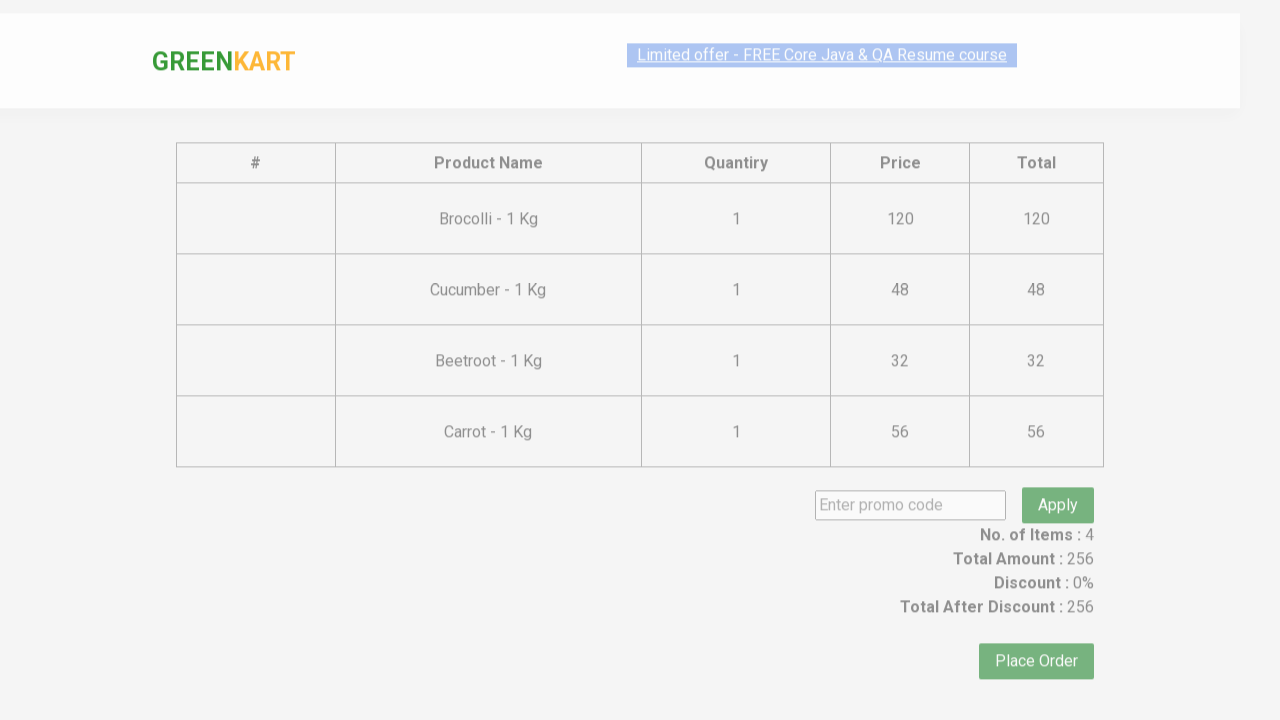

Entered promo code 'rahulshettyacademy' in promo code field on input.promoCode
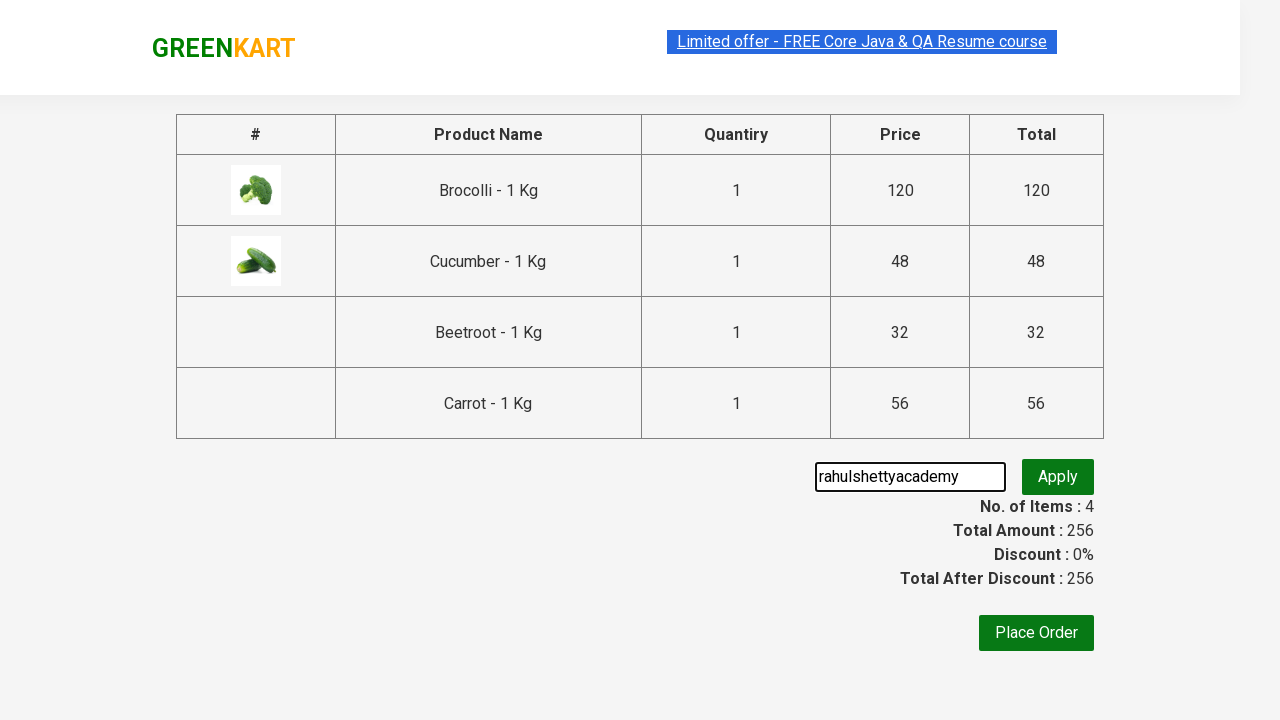

Clicked 'Apply' button to apply promo code at (1058, 477) on button.promoBtn
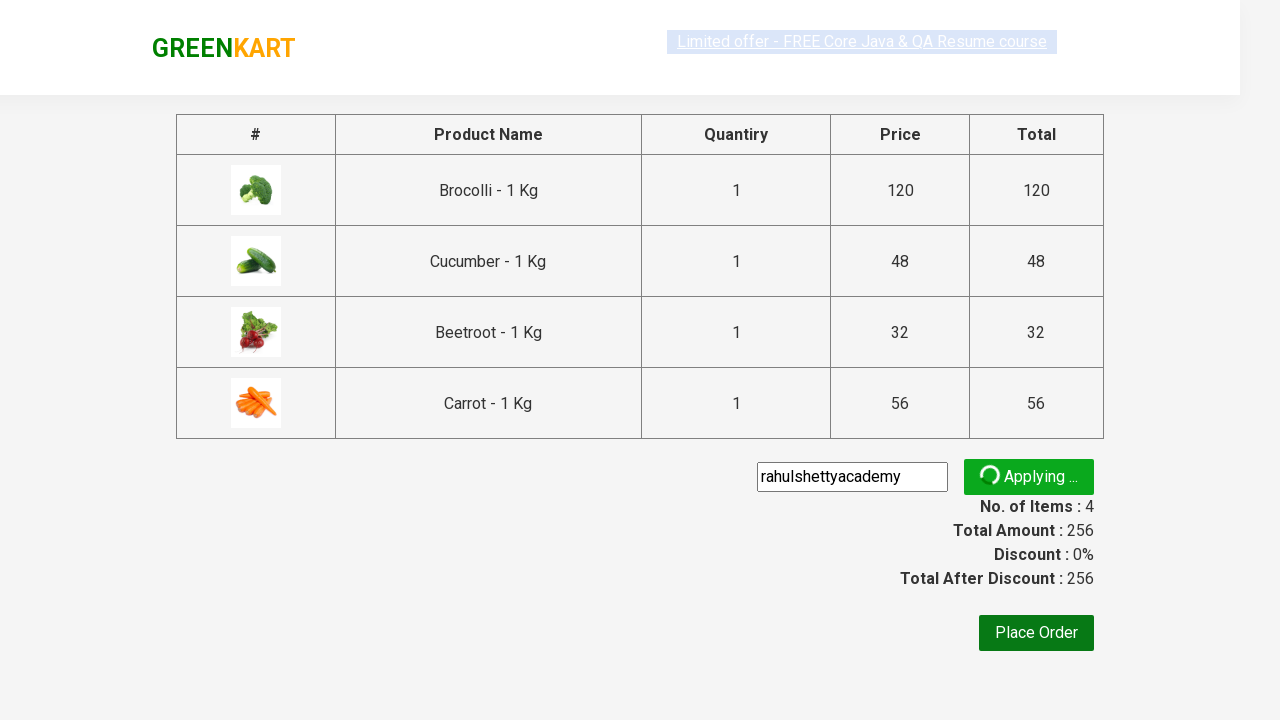

Promo code successfully applied - discount message displayed
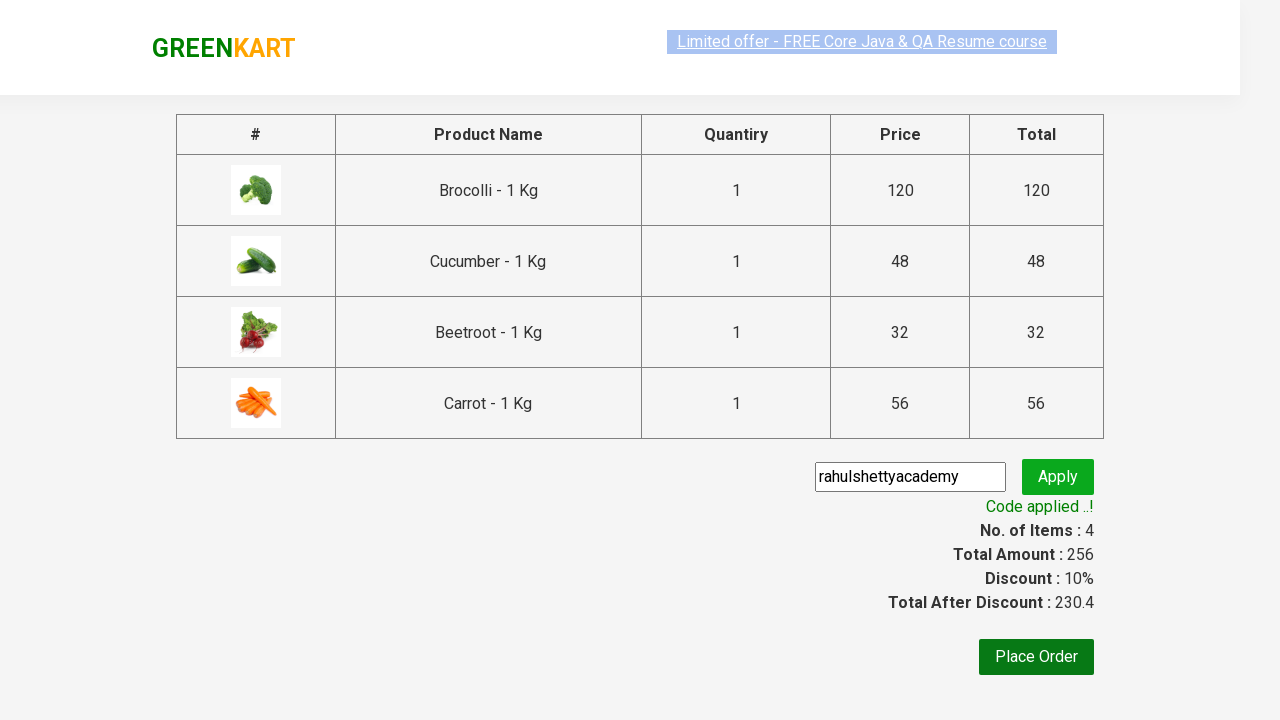

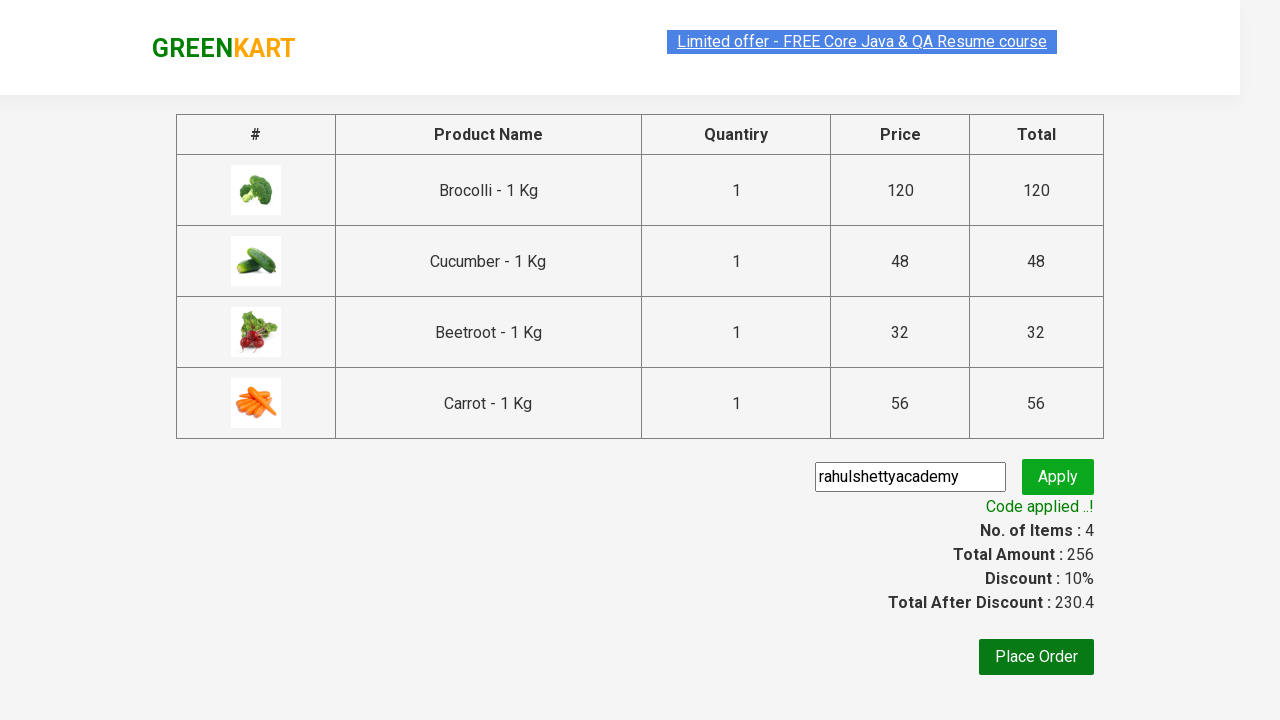